Tests explicit wait functionality by waiting for a button to become clickable and then verifying the success message

Starting URL: http://suninjuly.github.io/wait2.html

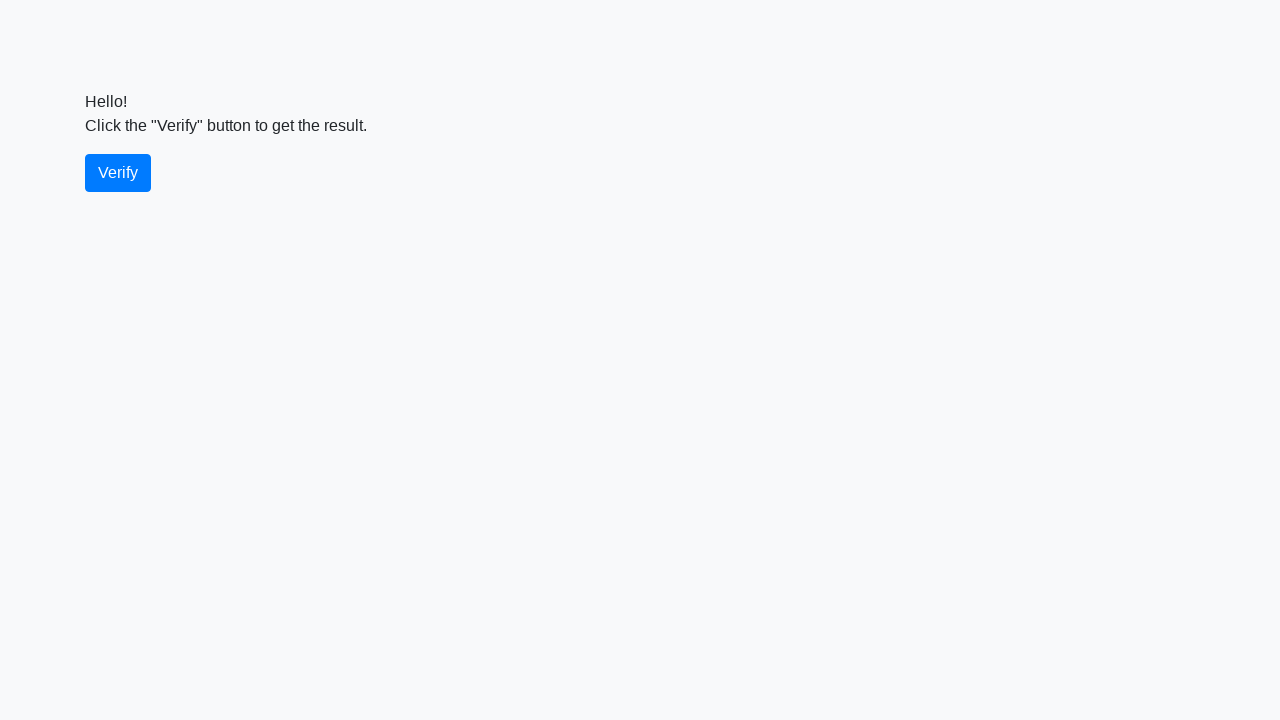

Waited for verify button to become visible
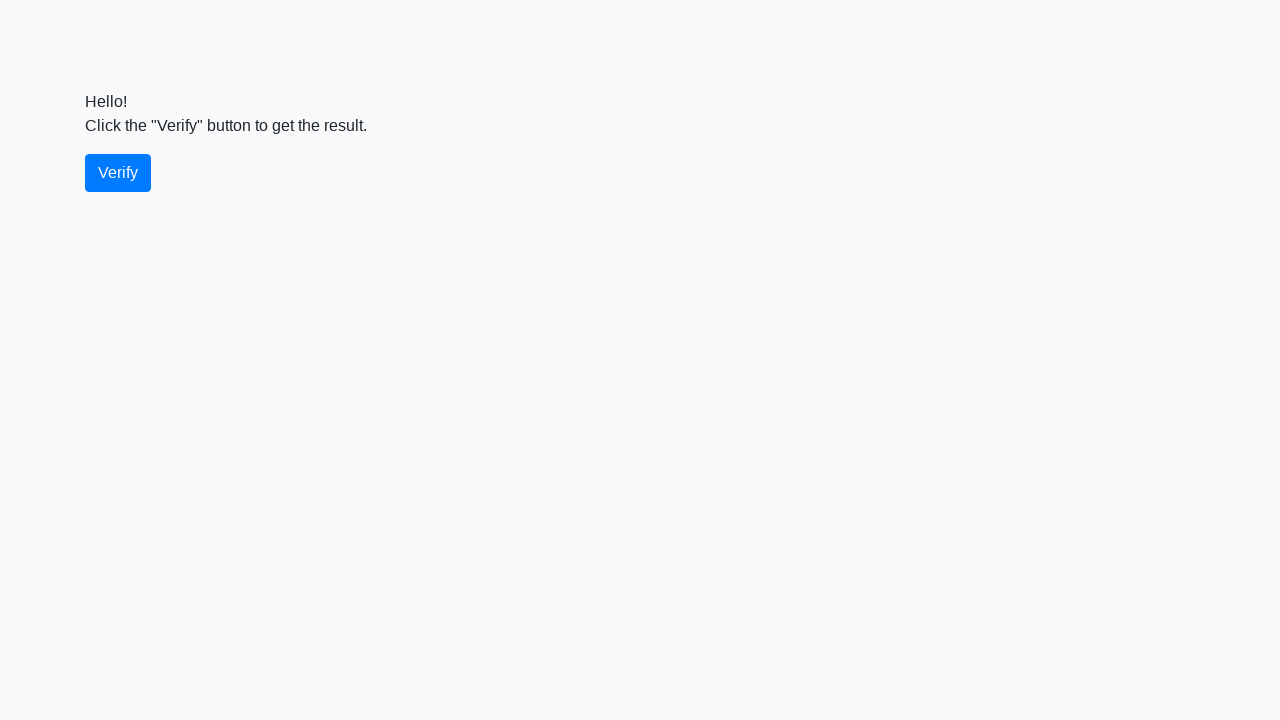

Clicked the verify button at (118, 173) on #verify
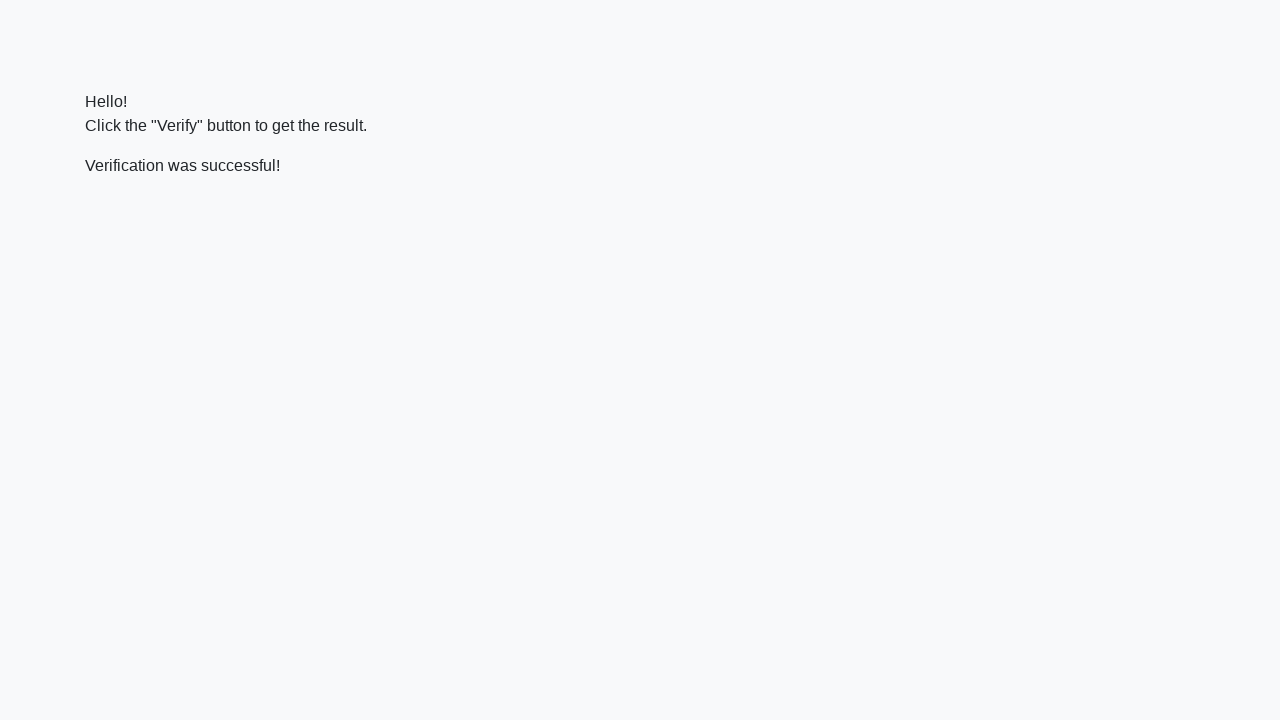

Waited for success message to appear
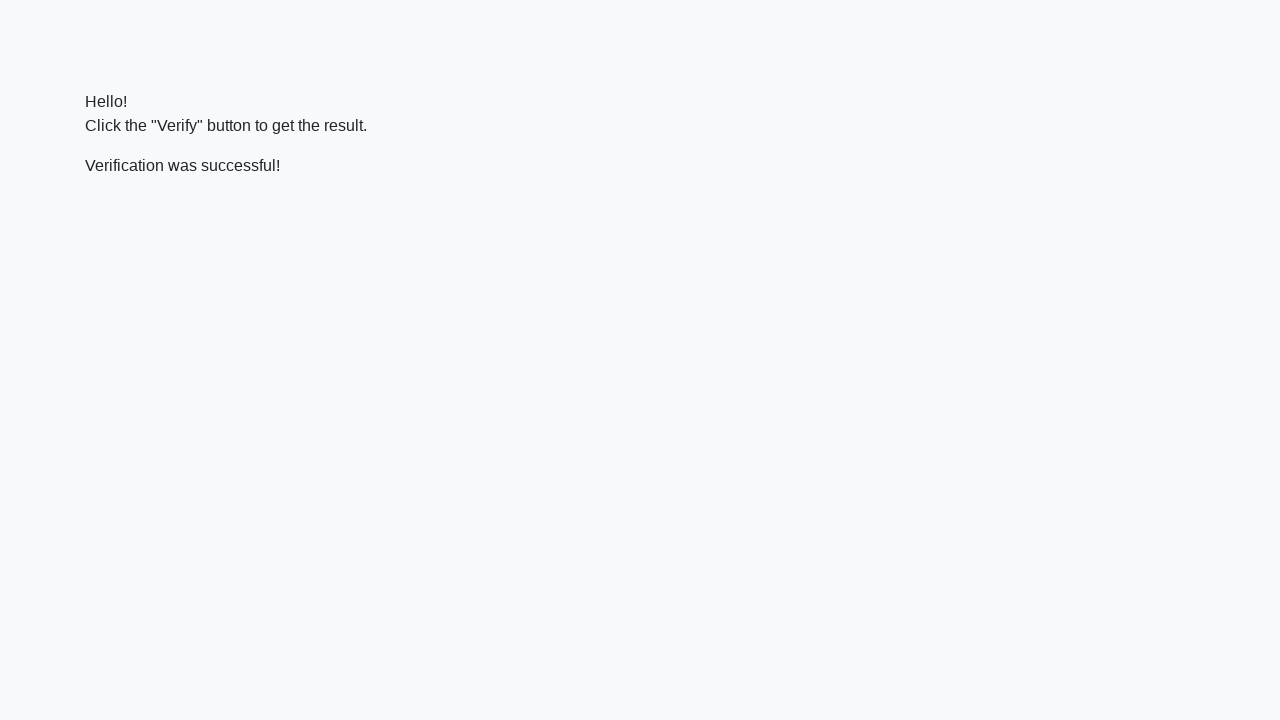

Retrieved success message text
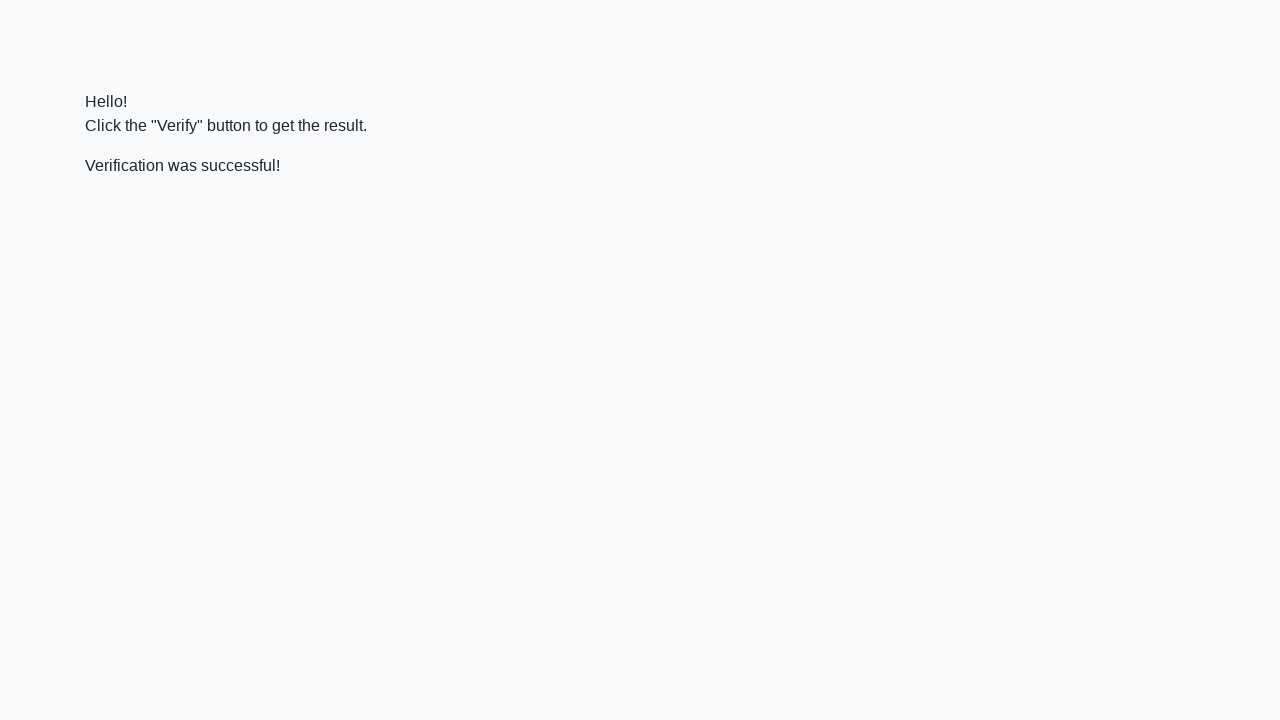

Verified success message contains 'successful'
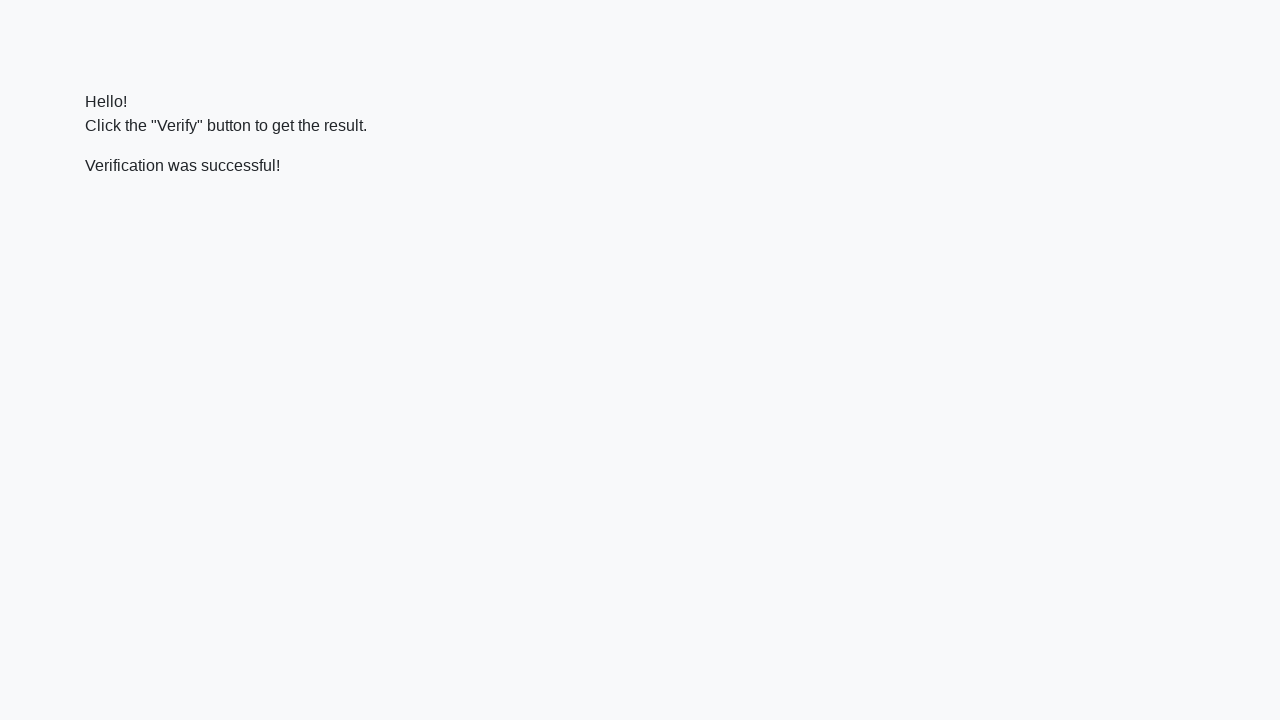

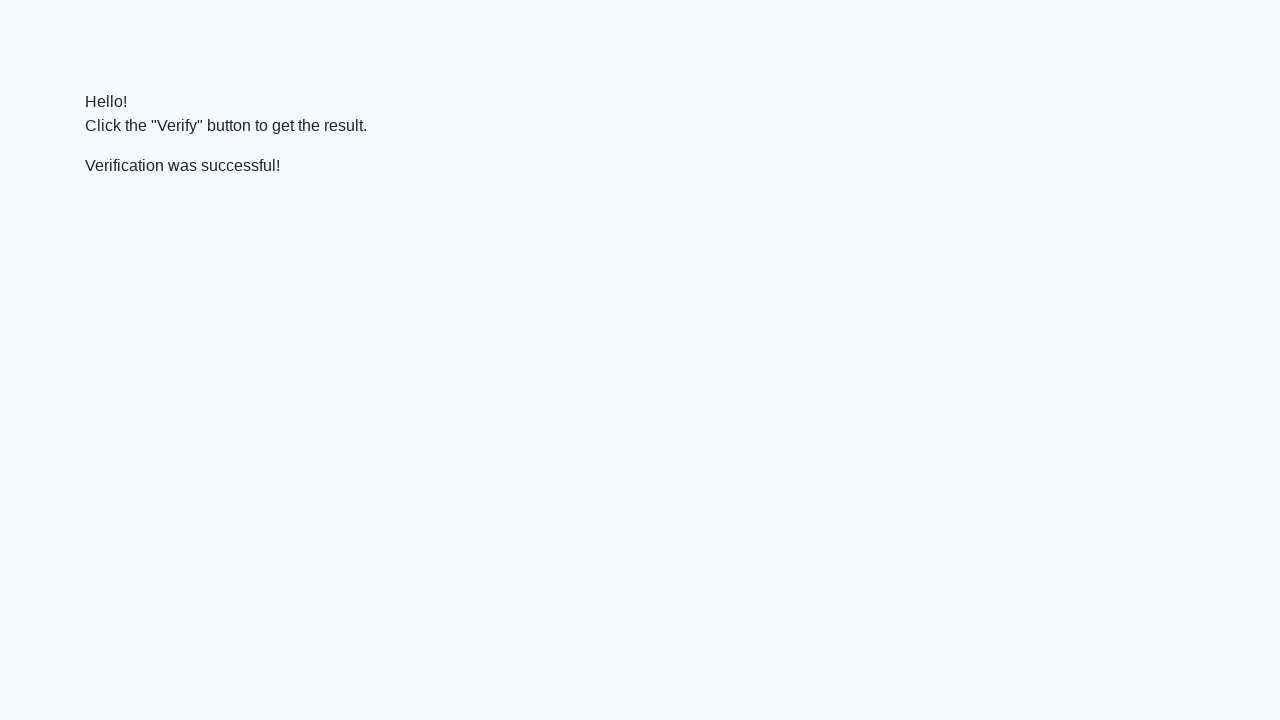